Navigates to LetCode website, validates the page title and URL, then clicks on the Workspace header link to navigate to the test page.

Starting URL: https://letcode.in/

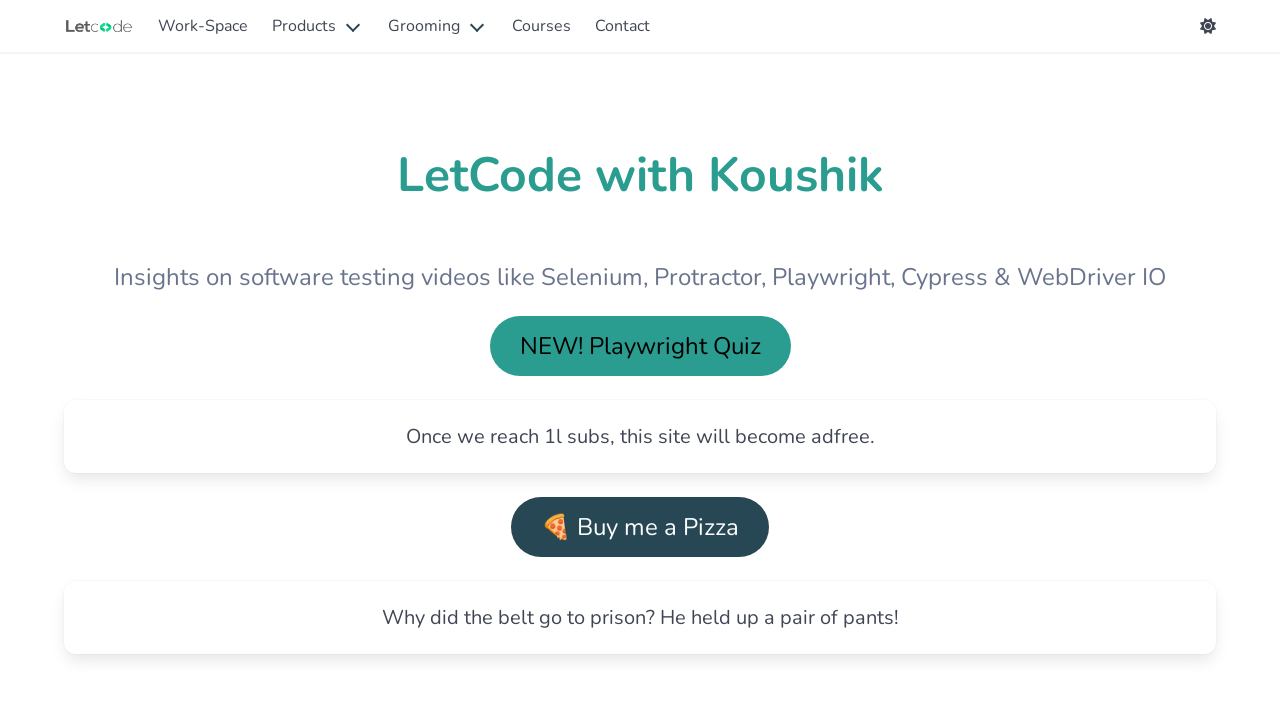

Validated page title is 'LetCode with Koushik'
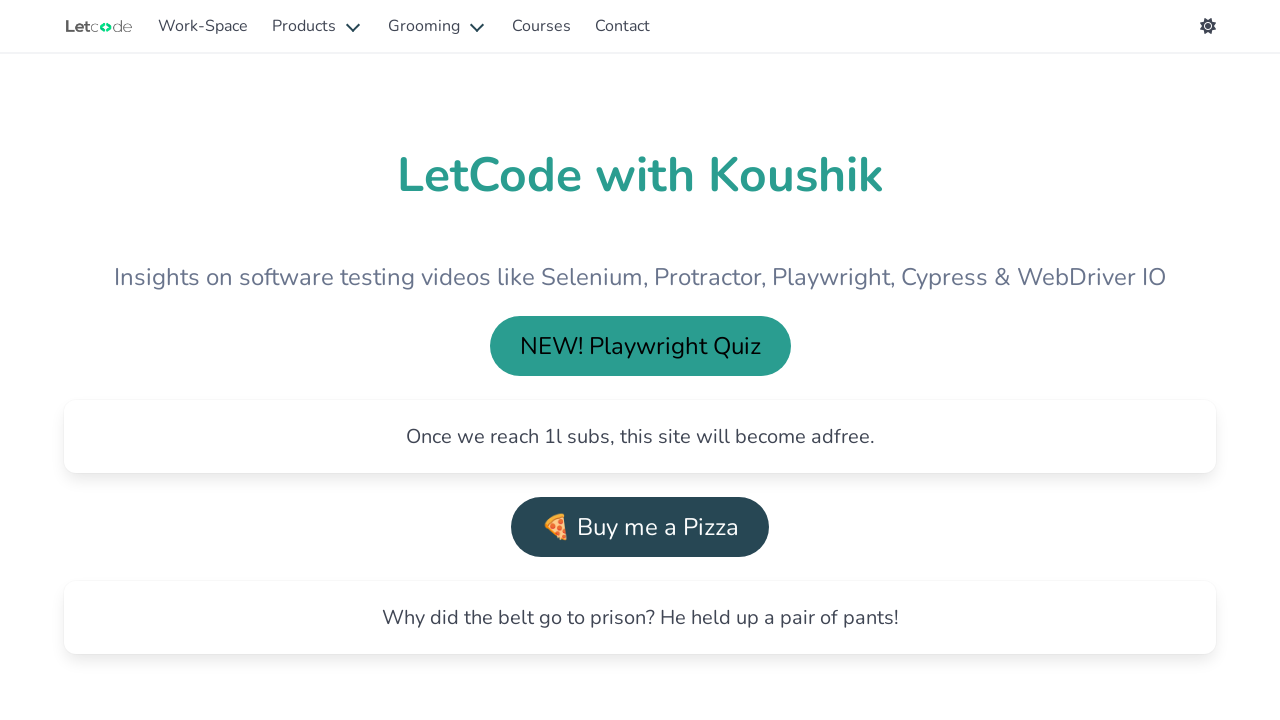

Printed page title to console
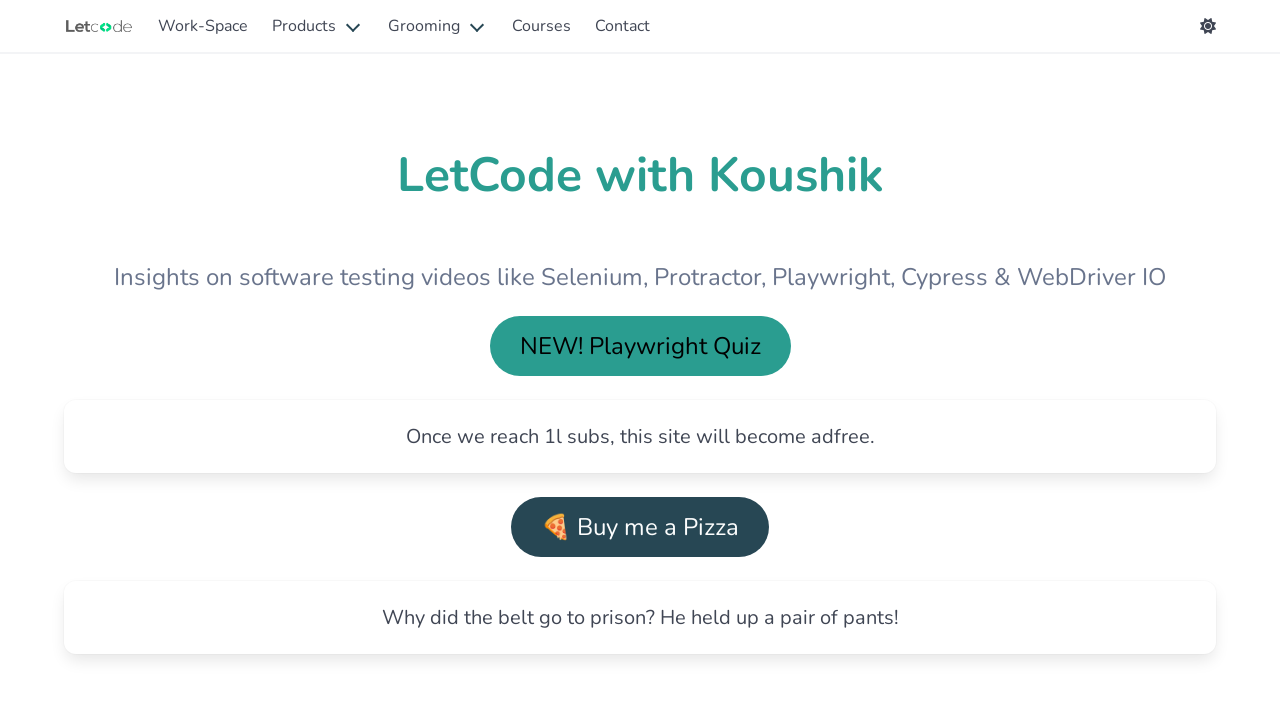

Printed page URL to console
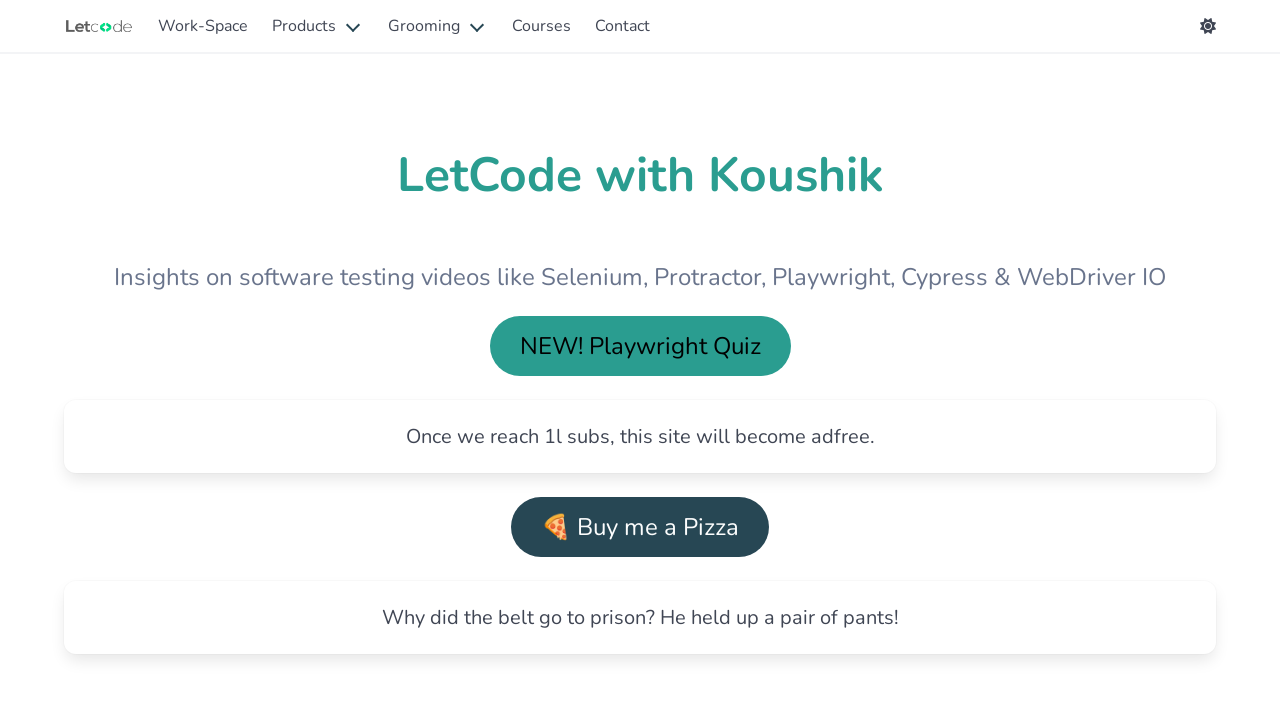

Clicked on Workspace header link at (346, 360) on a:has-text('Workspace')
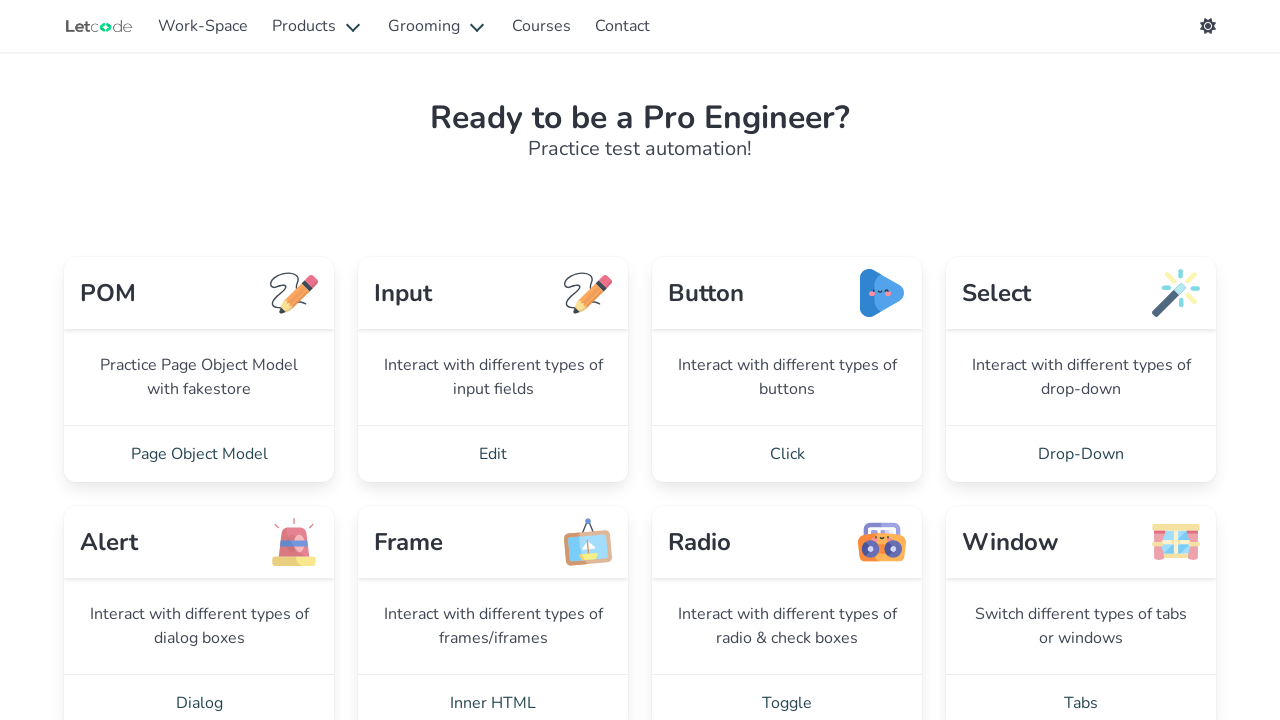

Waited for test page to load (networkidle state)
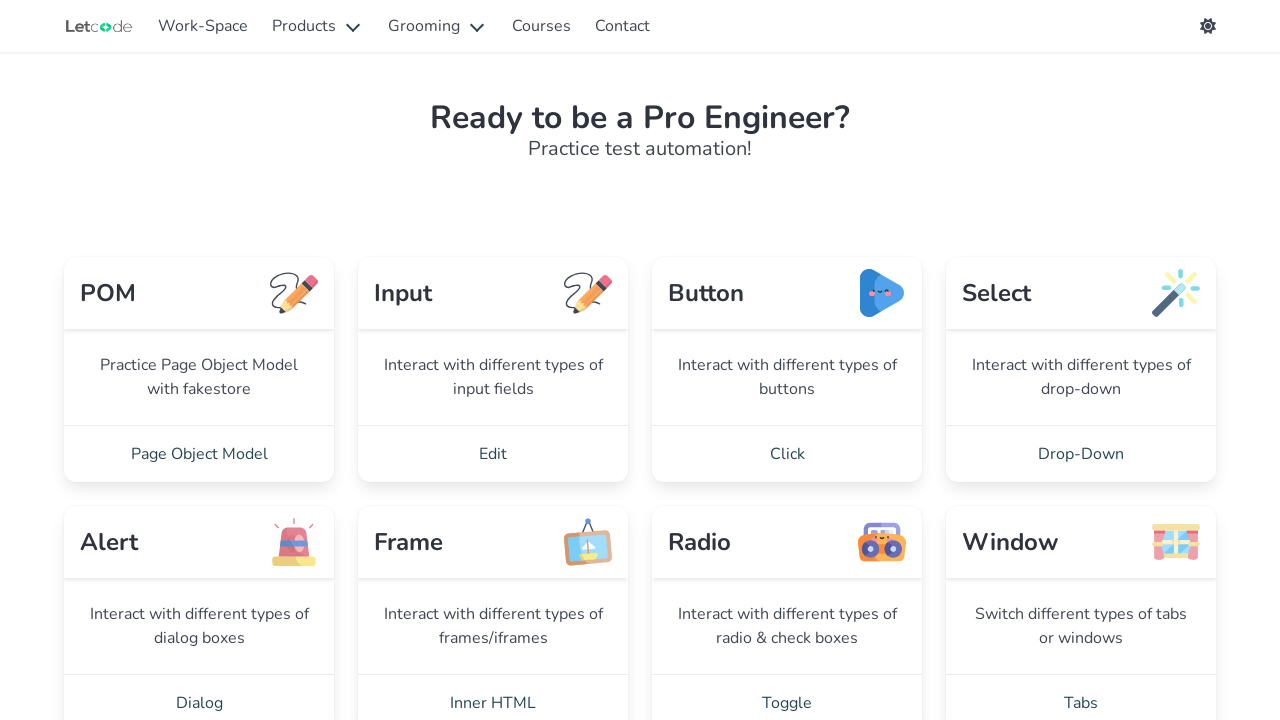

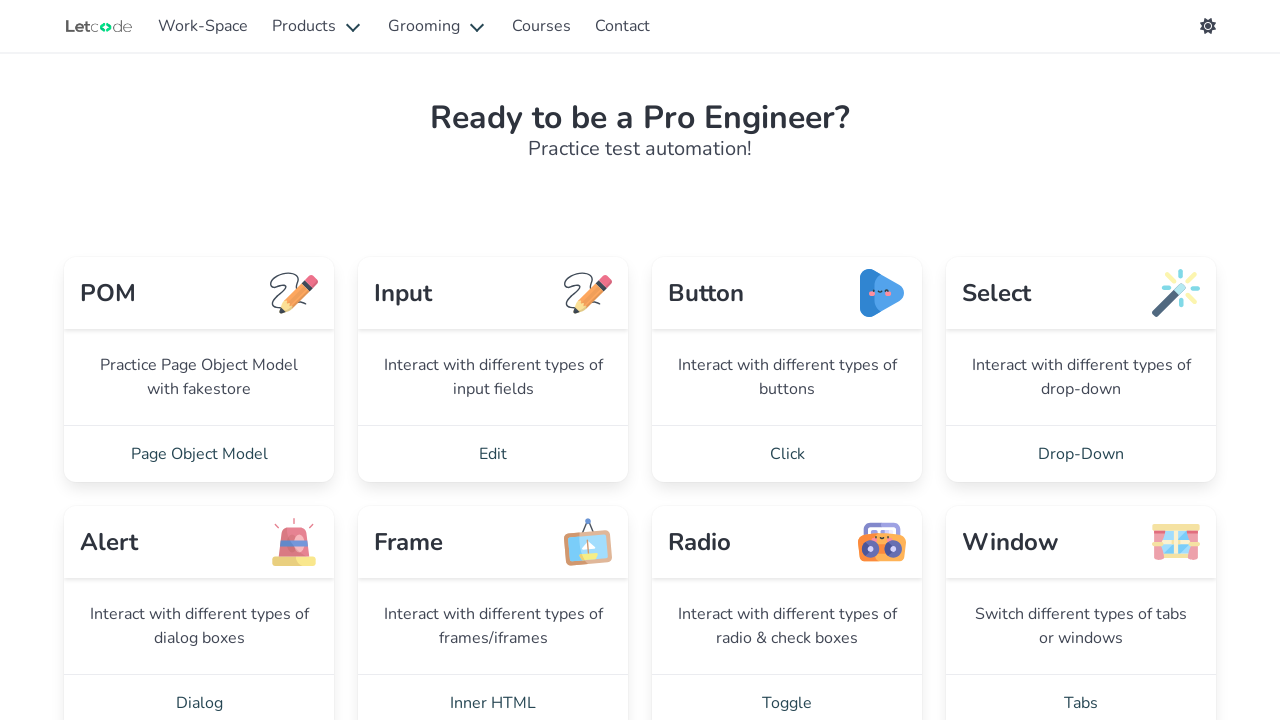